Tests the search/filter functionality on a product offers page by entering "Rice" in the search field and verifying that the filtered results display items containing "Rice".

Starting URL: https://rahulshettyacademy.com/seleniumPractise/#/offers

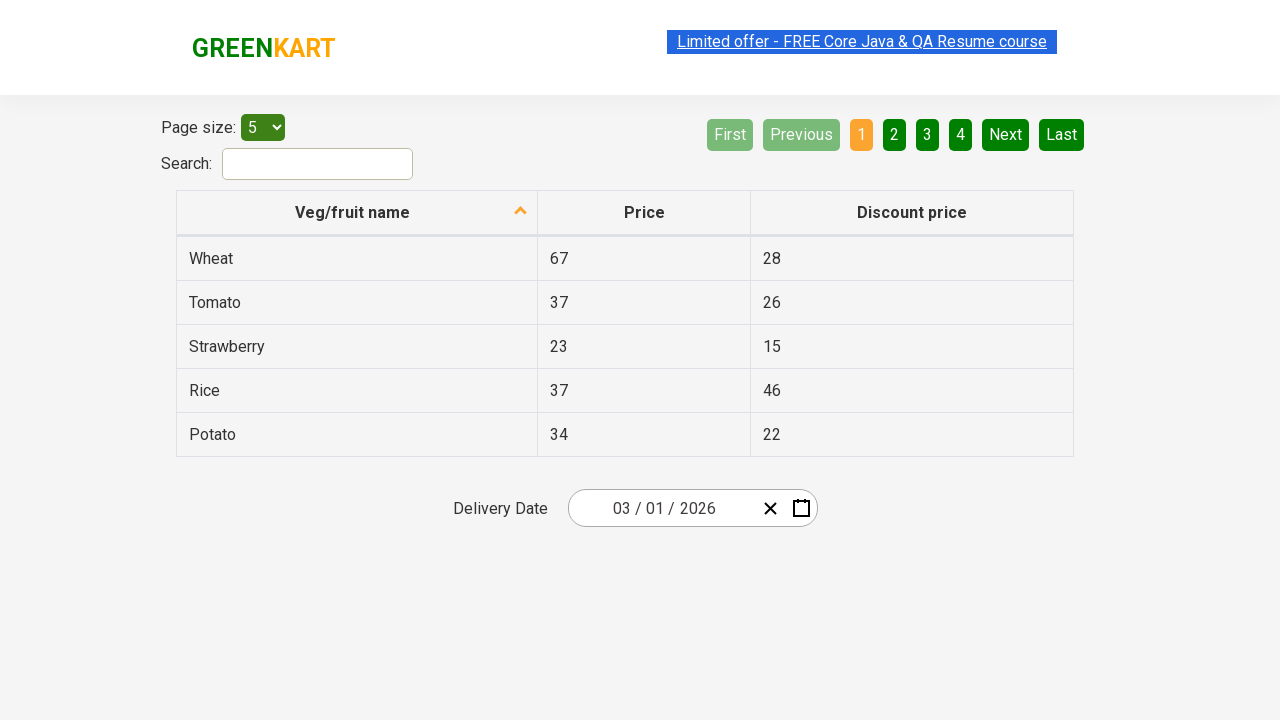

Filled search field with 'Rice' on #search-field
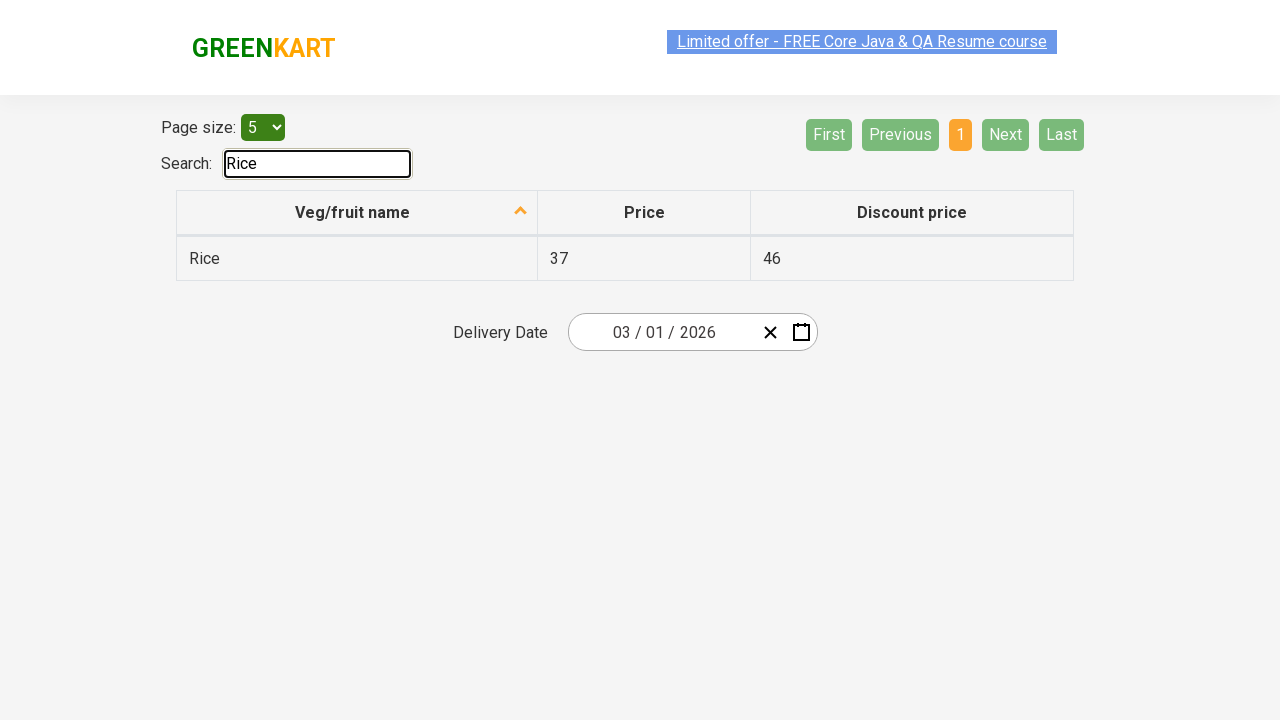

Filtered results loaded
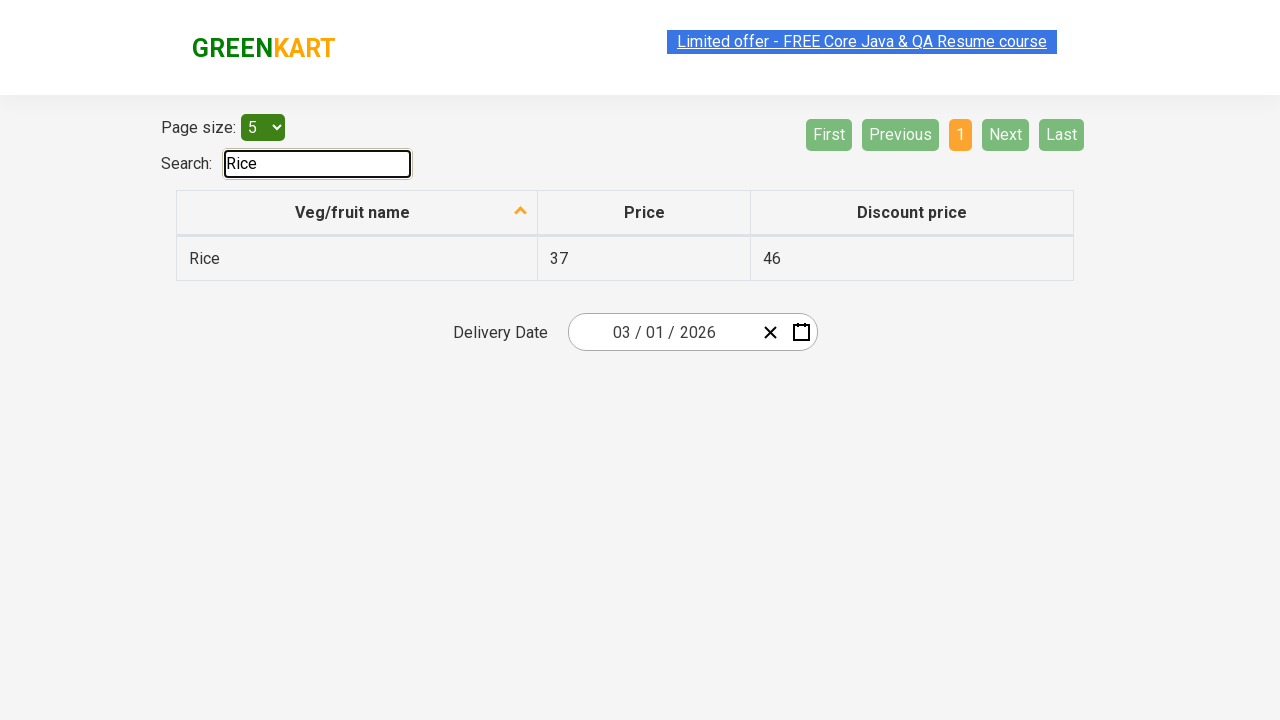

Retrieved 1 filtered items from results
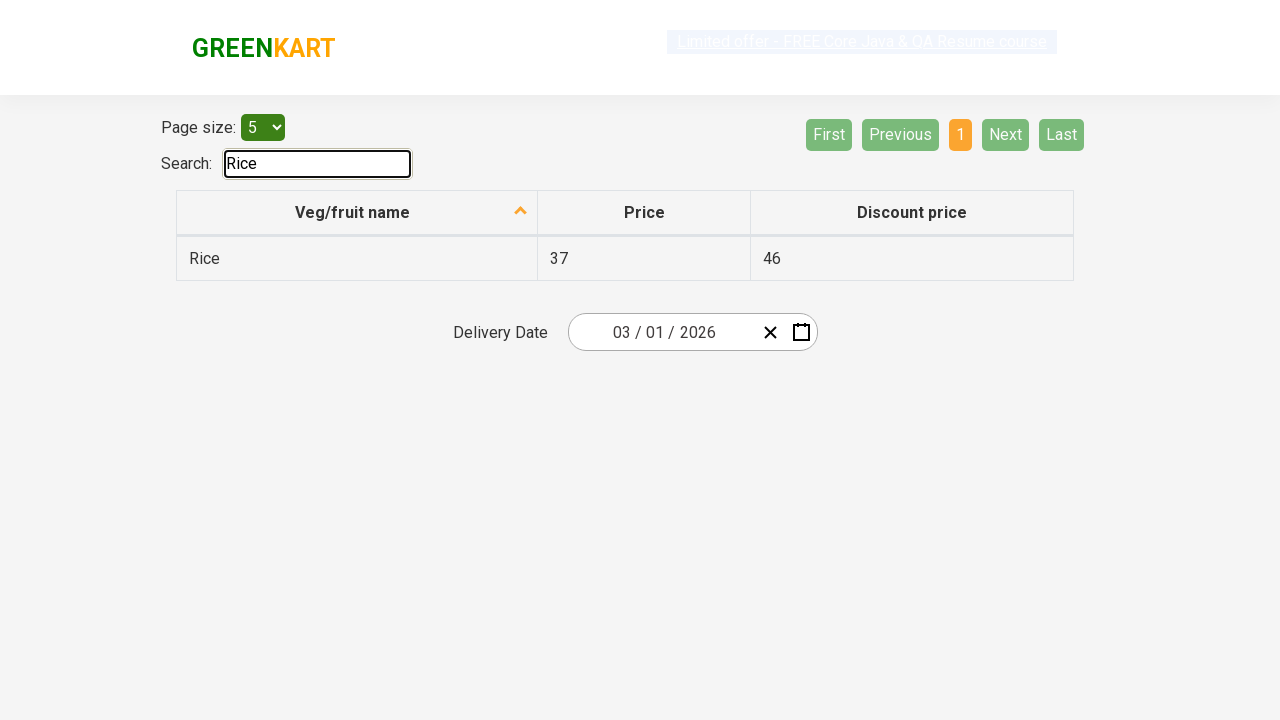

Verified that at least one result exists after filtering
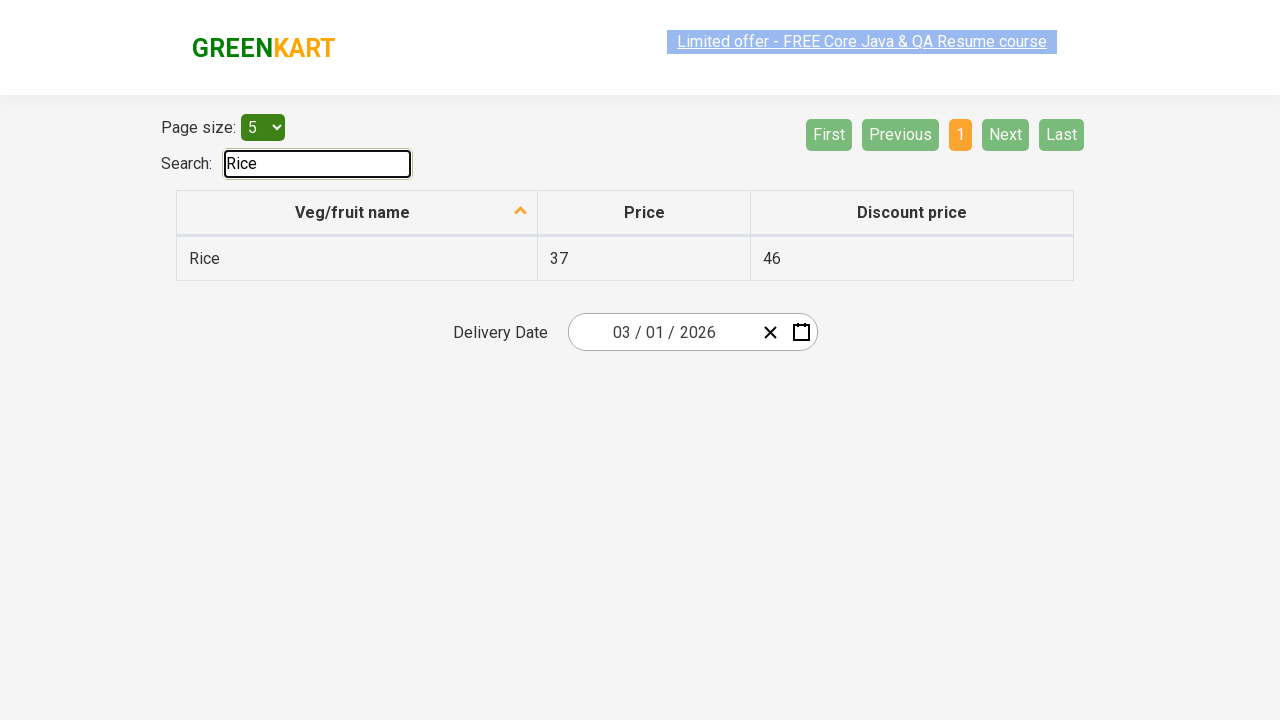

Verified filtered item contains 'Rice': Rice
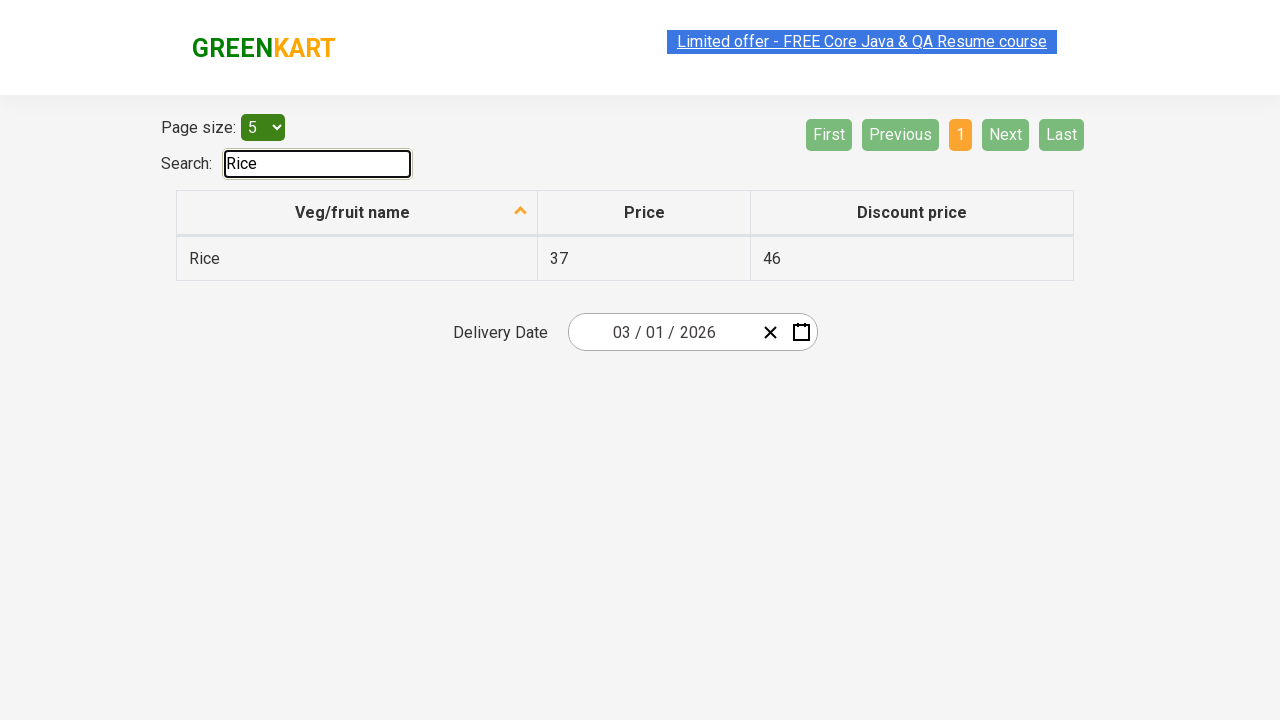

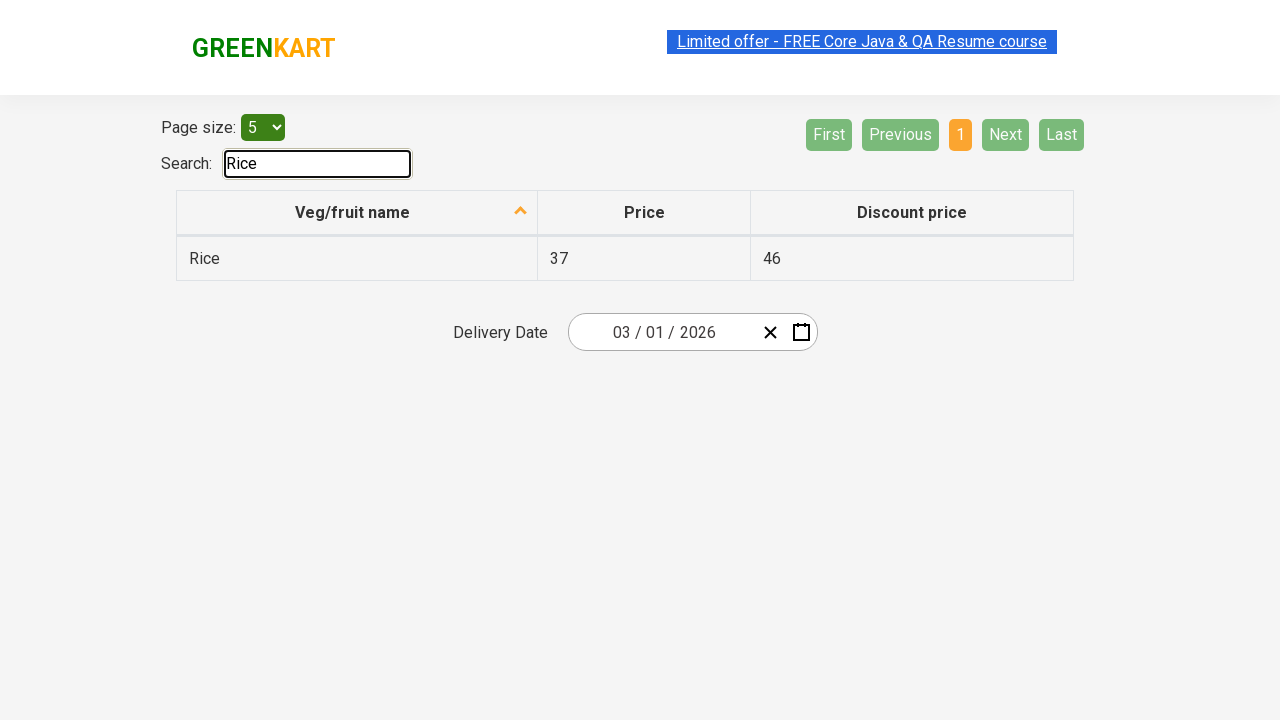